Navigates to an LMS website, accesses the courses section, and lists all available courses

Starting URL: https://alchemy.hguy.co/lms

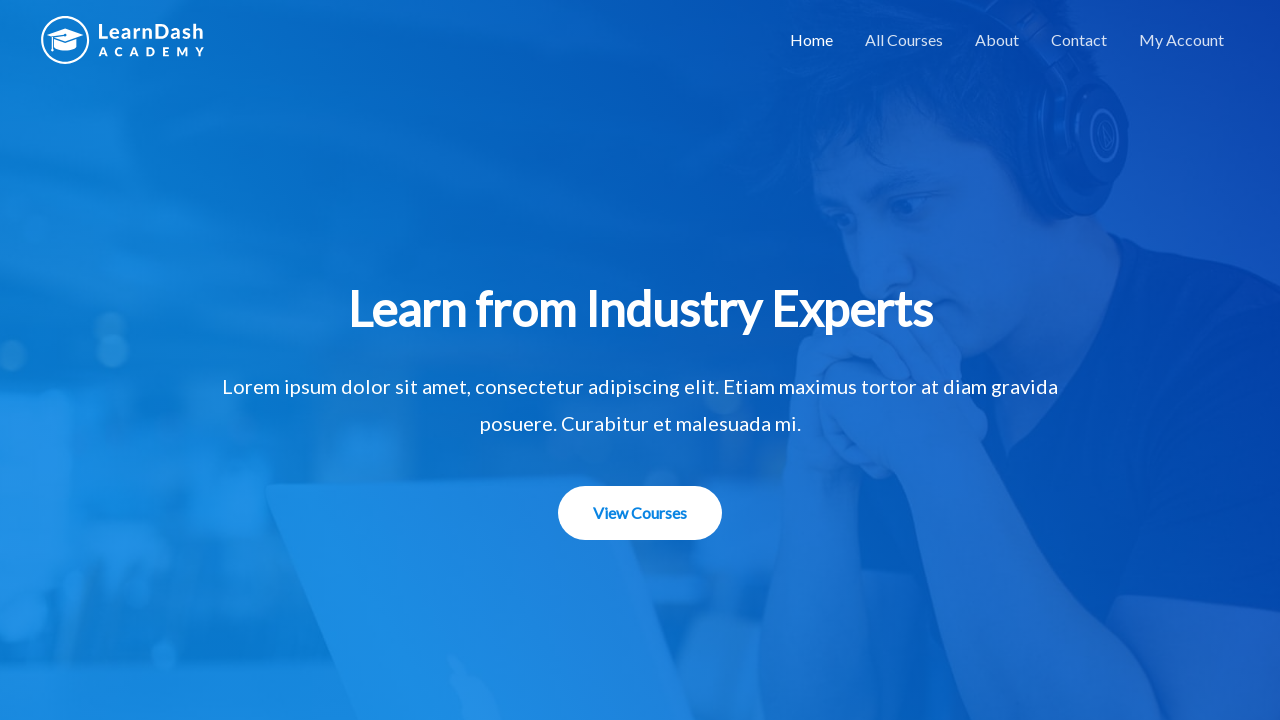

Clicked on the courses menu item at (1182, 40) on xpath=//li[@id='menu-item-1507']
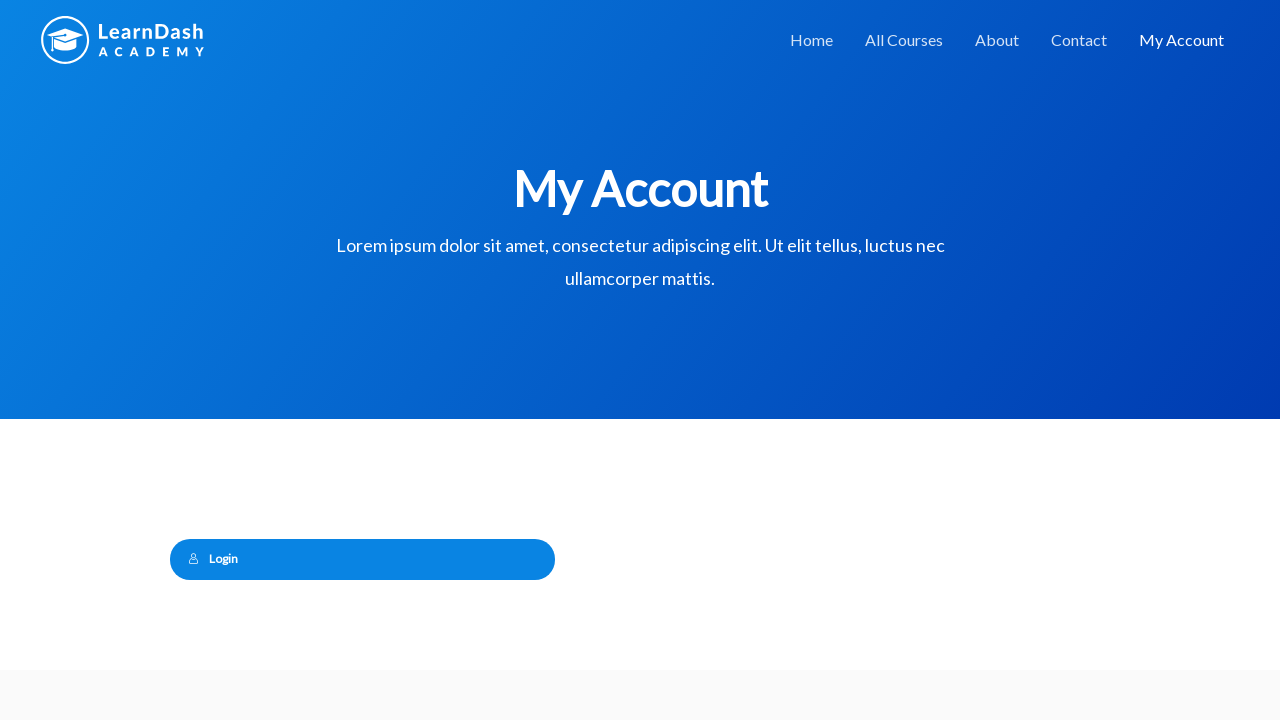

Clicked on the first course category/section at (640, 467) on (//span[@class='uagb-ifb-cta-content-wrapper']//span[@class='uagb-inline-editing
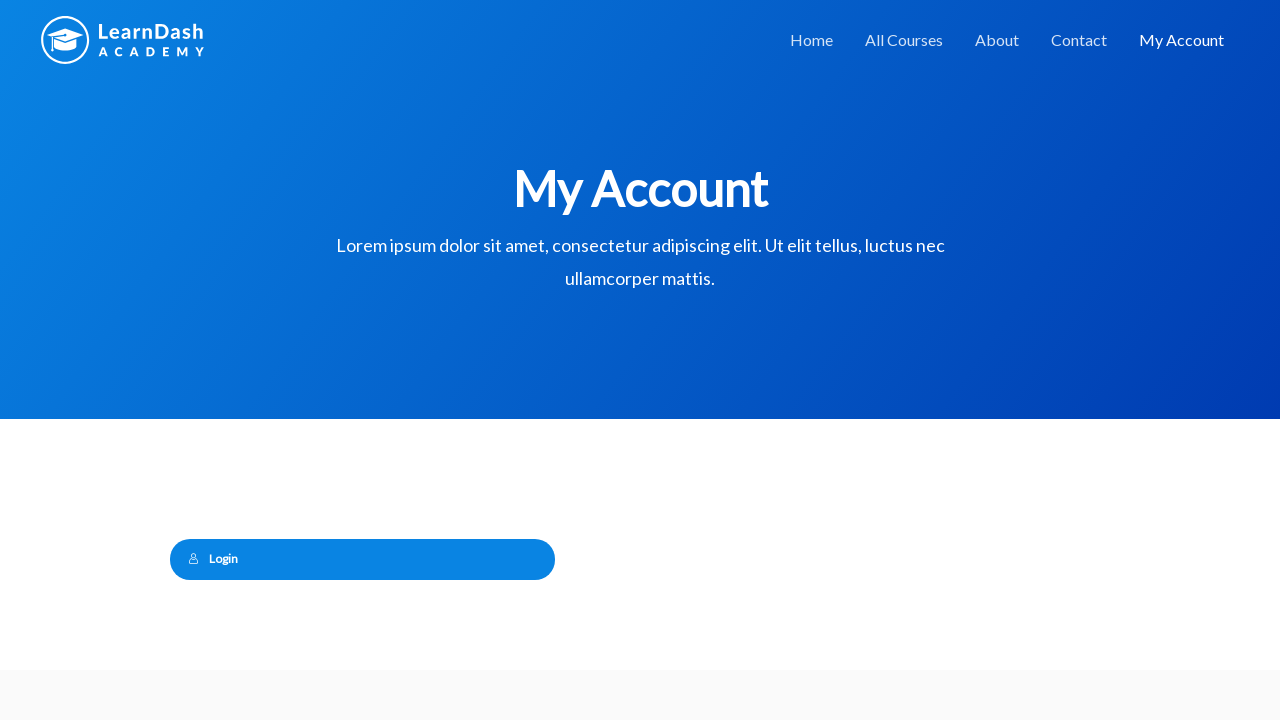

Course list loaded successfully
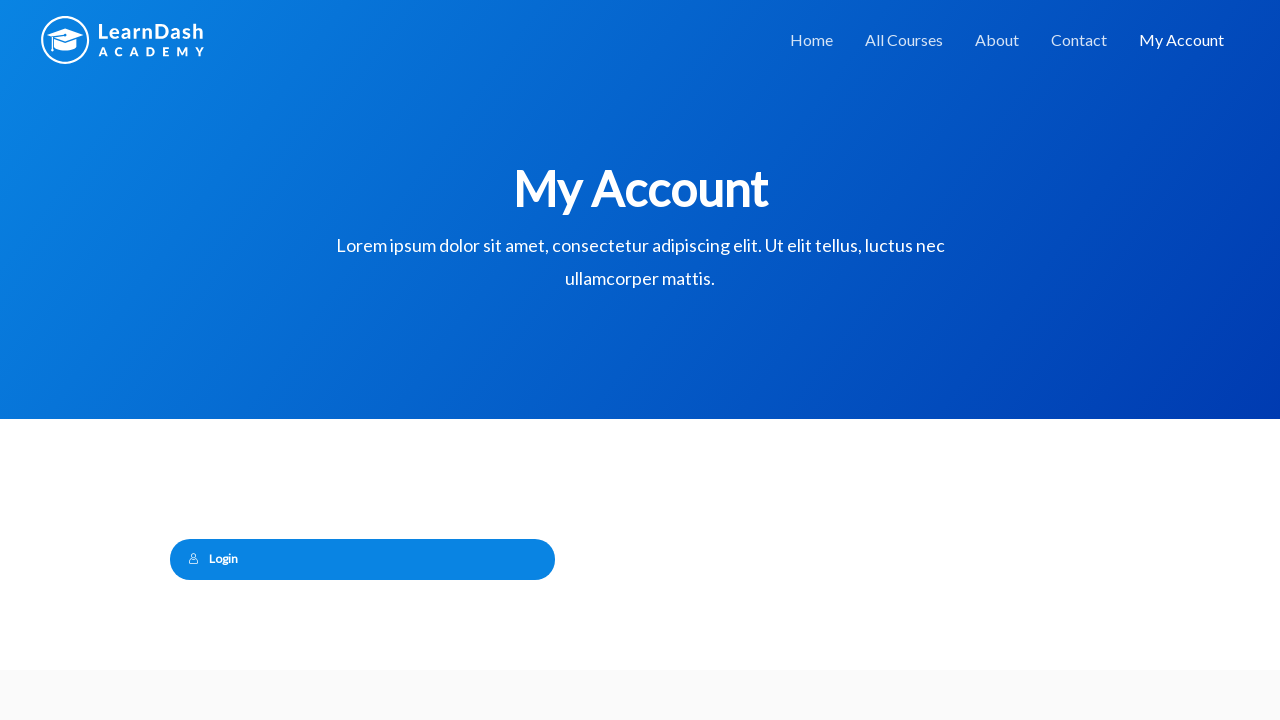

Retrieved all course titles - found 3 courses
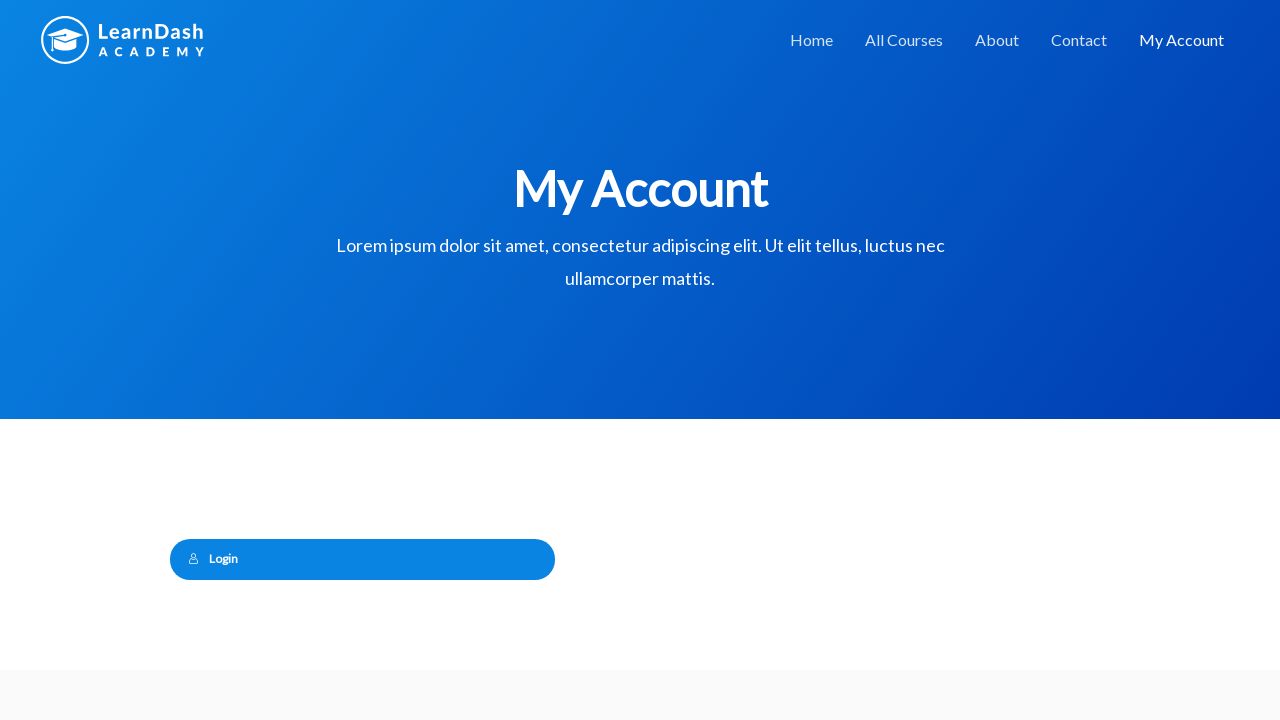

Verified that courses are present on the page
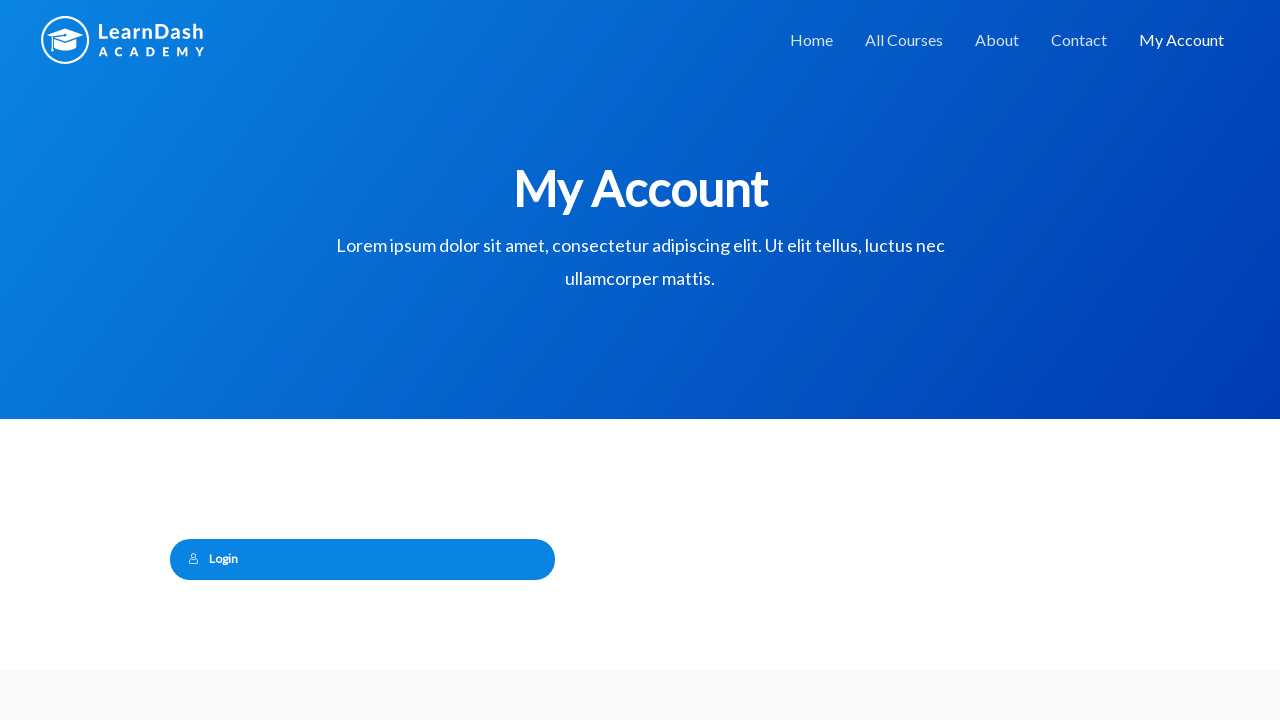

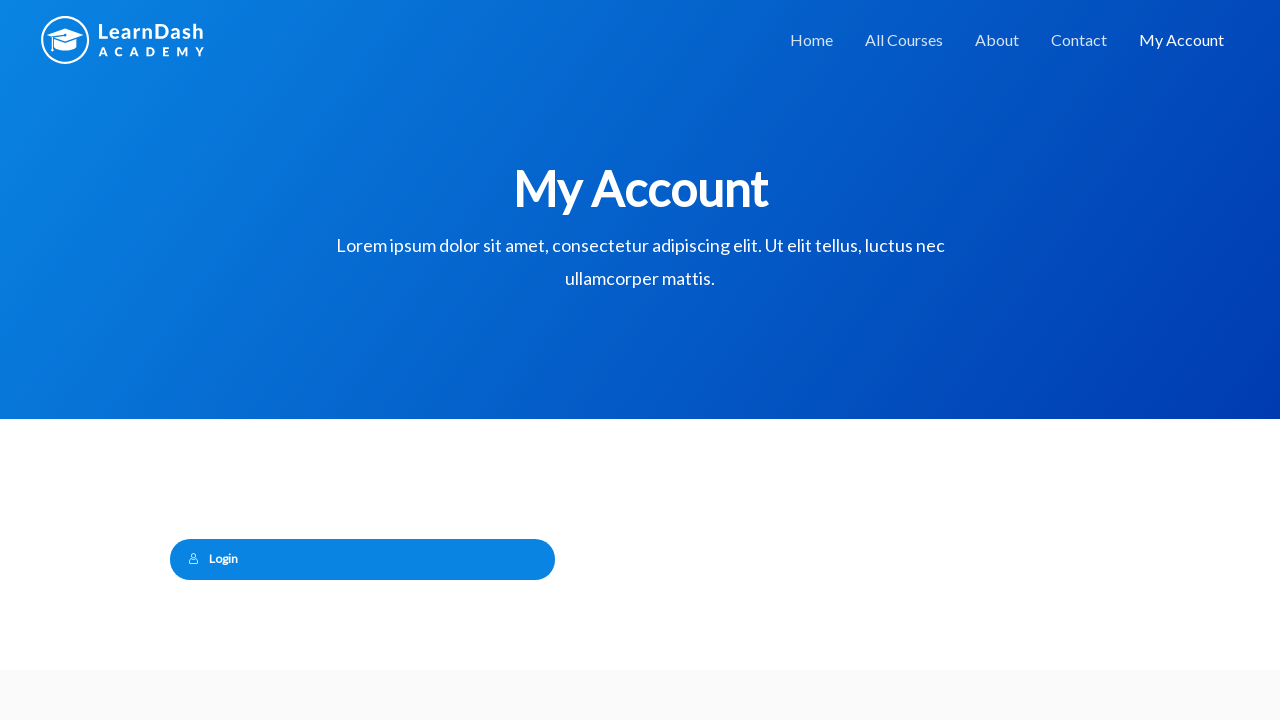